Tests interaction with radio buttons inside an iframe on the jQuery UI demo page by switching to the iframe, clicking a radio button, and then switching back to the main content

Starting URL: https://jqueryui.com/checkboxradio

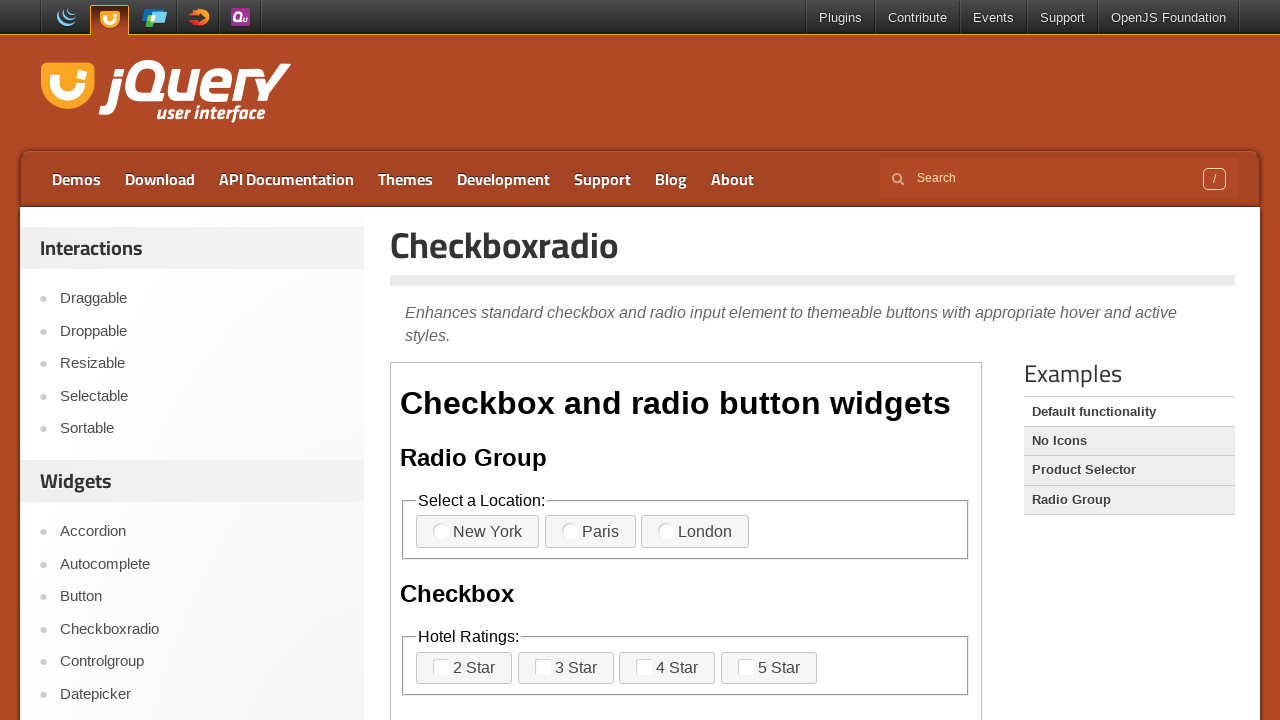

Located the demo iframe
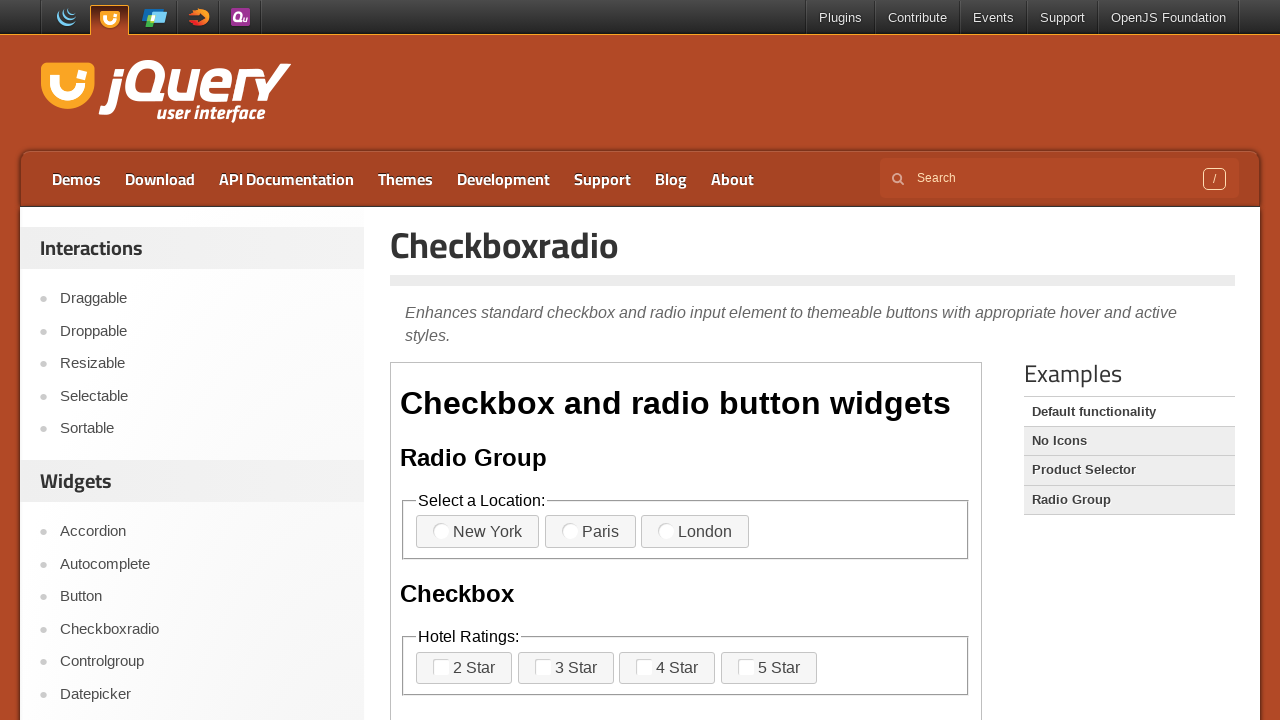

Clicked the Paris radio button inside the iframe at (590, 532) on .demo-frame >> internal:control=enter-frame >> xpath=//label[@for='radio-2']
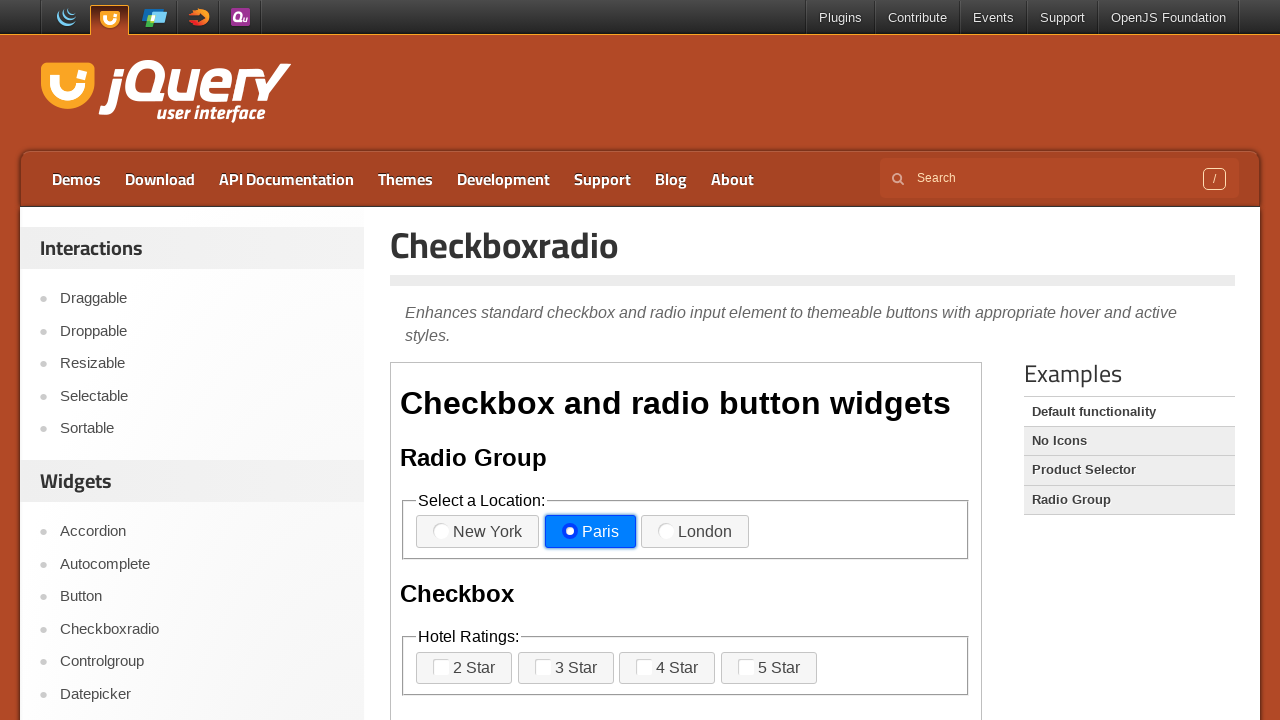

Retrieved description text from main content outside iframe
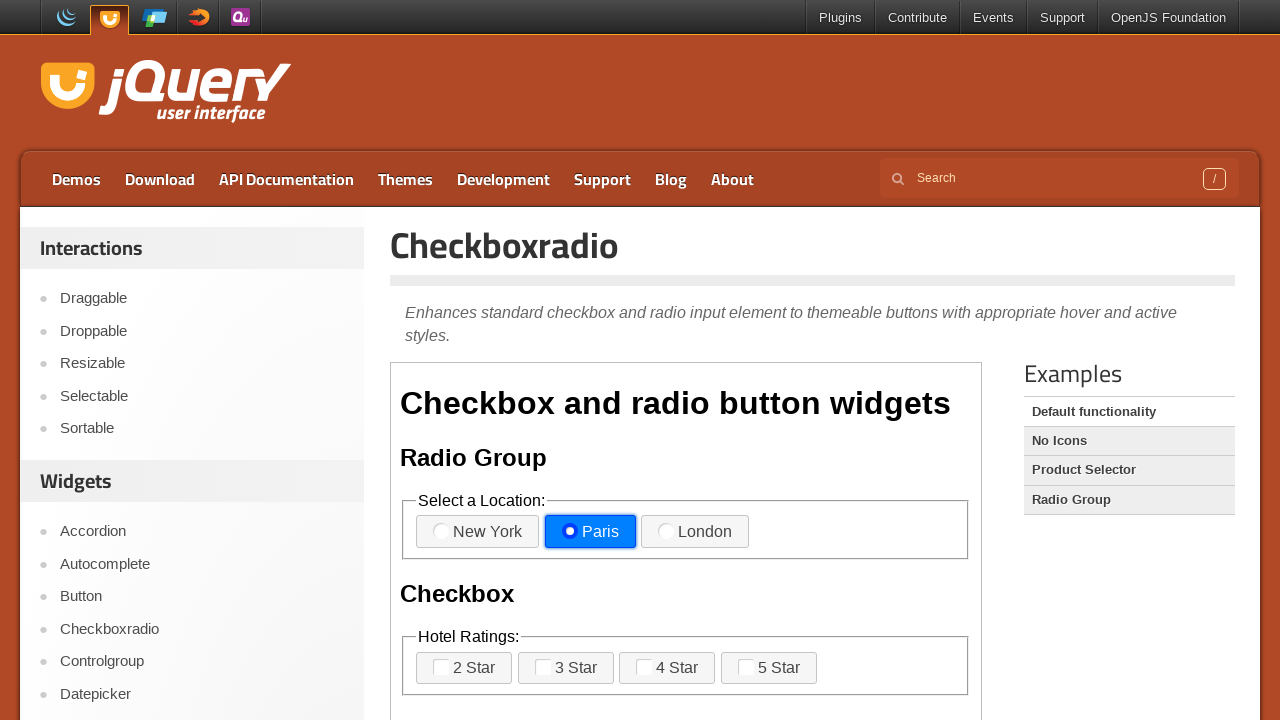

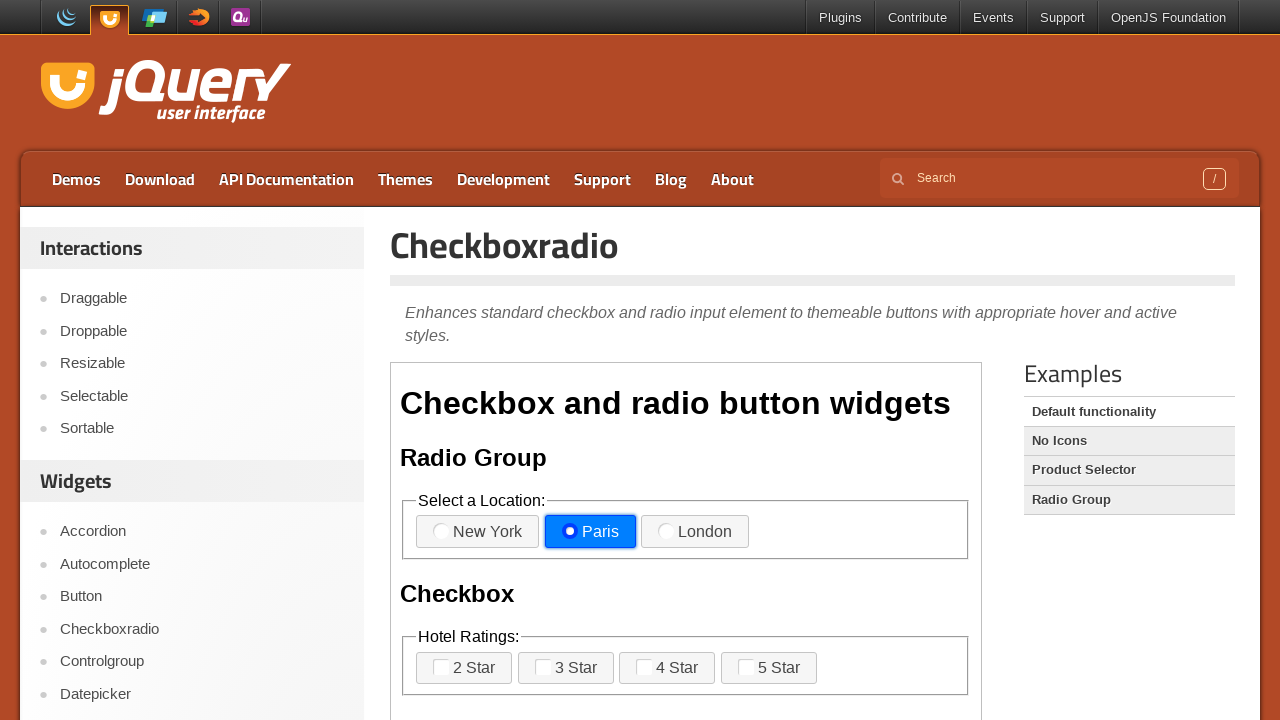